Tests a math challenge form by reading a value from the page, calculating a mathematical formula (log of absolute value of 12*sin(x)), filling in the result, checking a checkbox, clicking a radio button, and submitting the form.

Starting URL: https://suninjuly.github.io/math.html

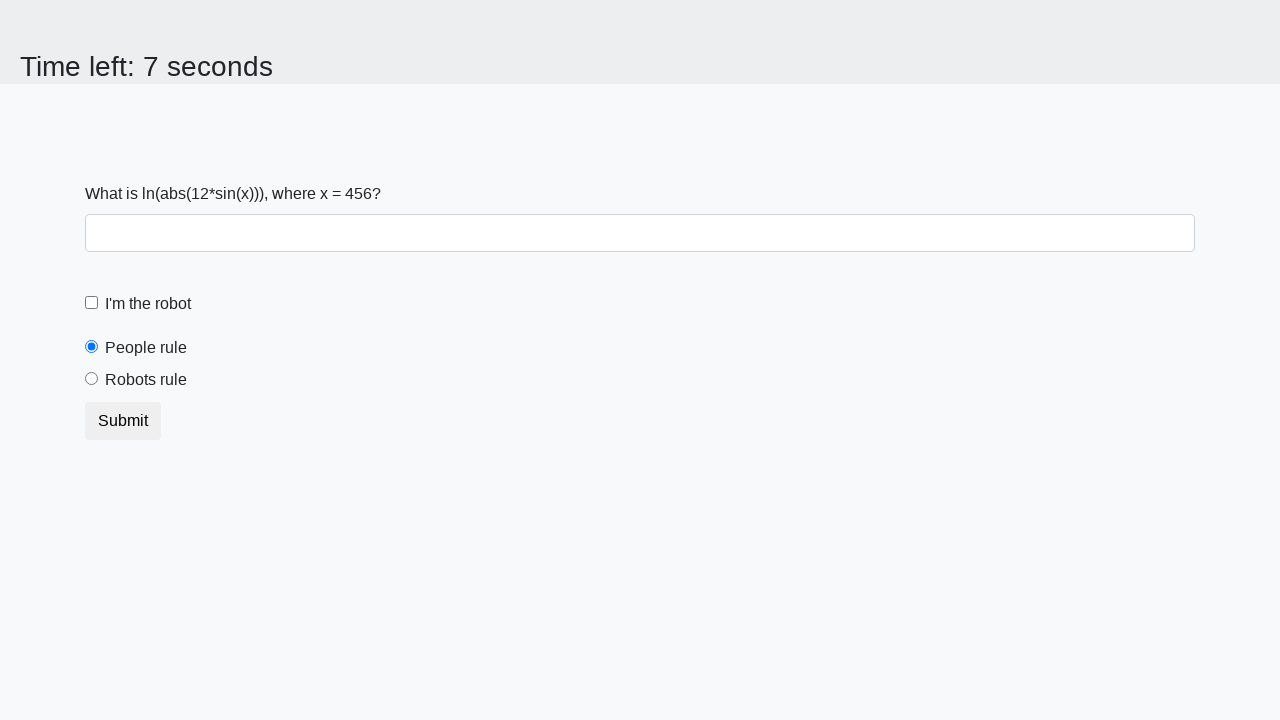

Retrieved x value from #input_value element
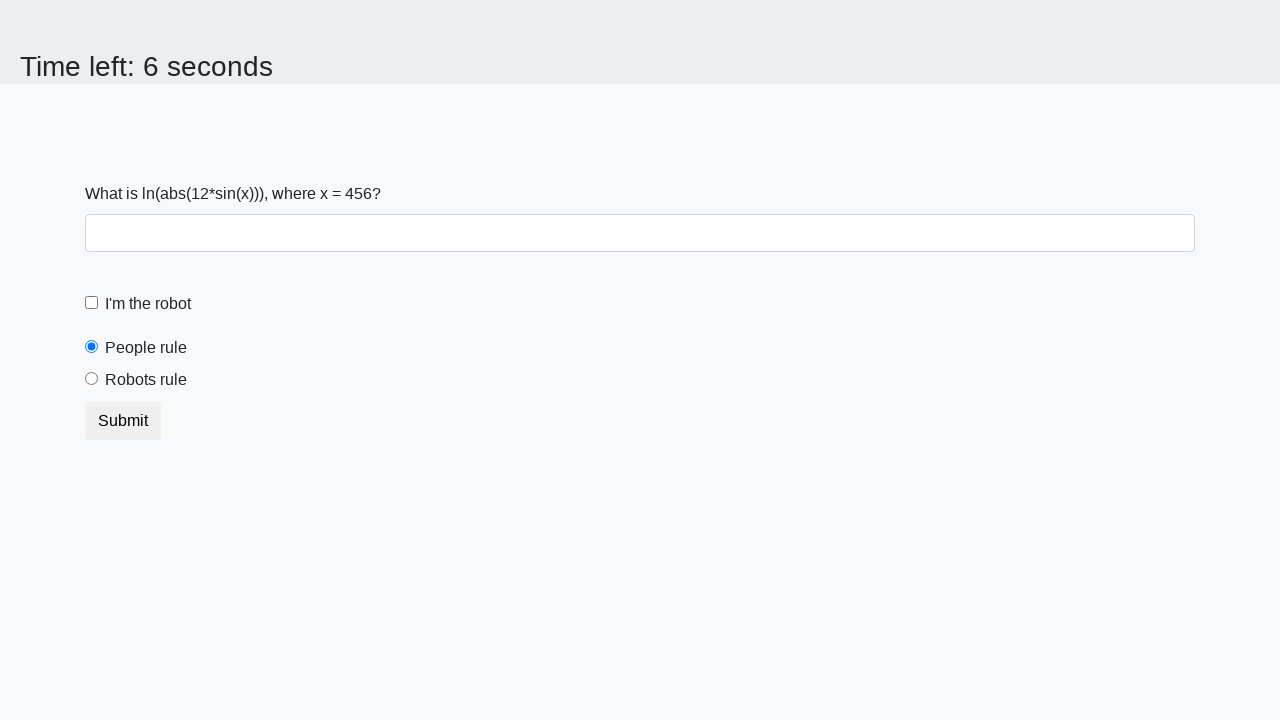

Calculated formula result: log(abs(12*sin(456))) = 1.69095008341198
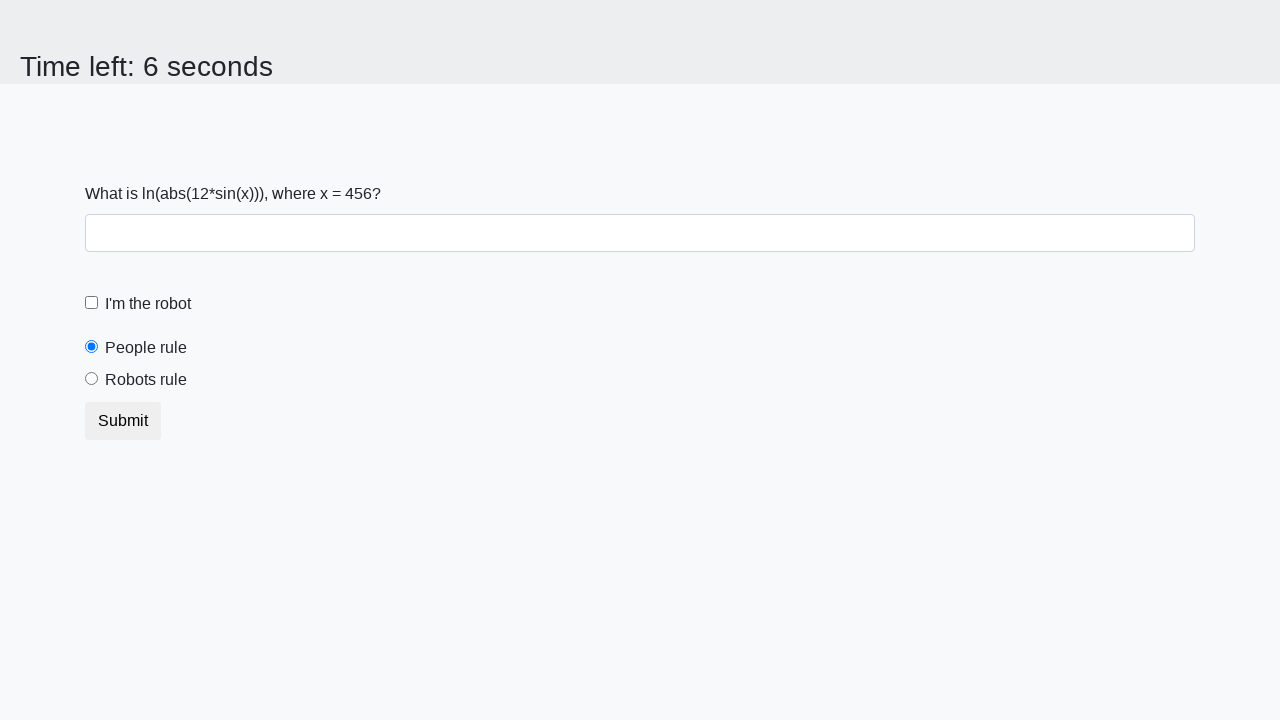

Filled form control with calculated answer: 1.69095008341198 on .form-control
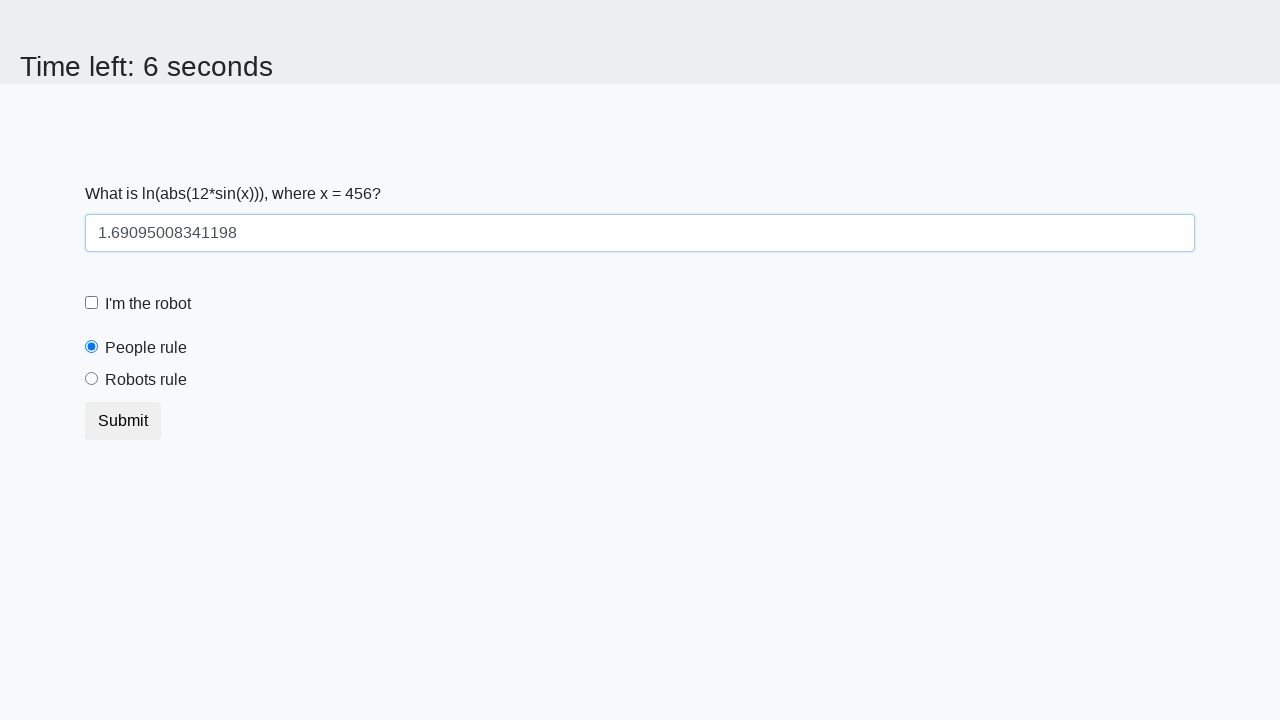

Checked the robot checkbox at (92, 303) on #robotCheckbox
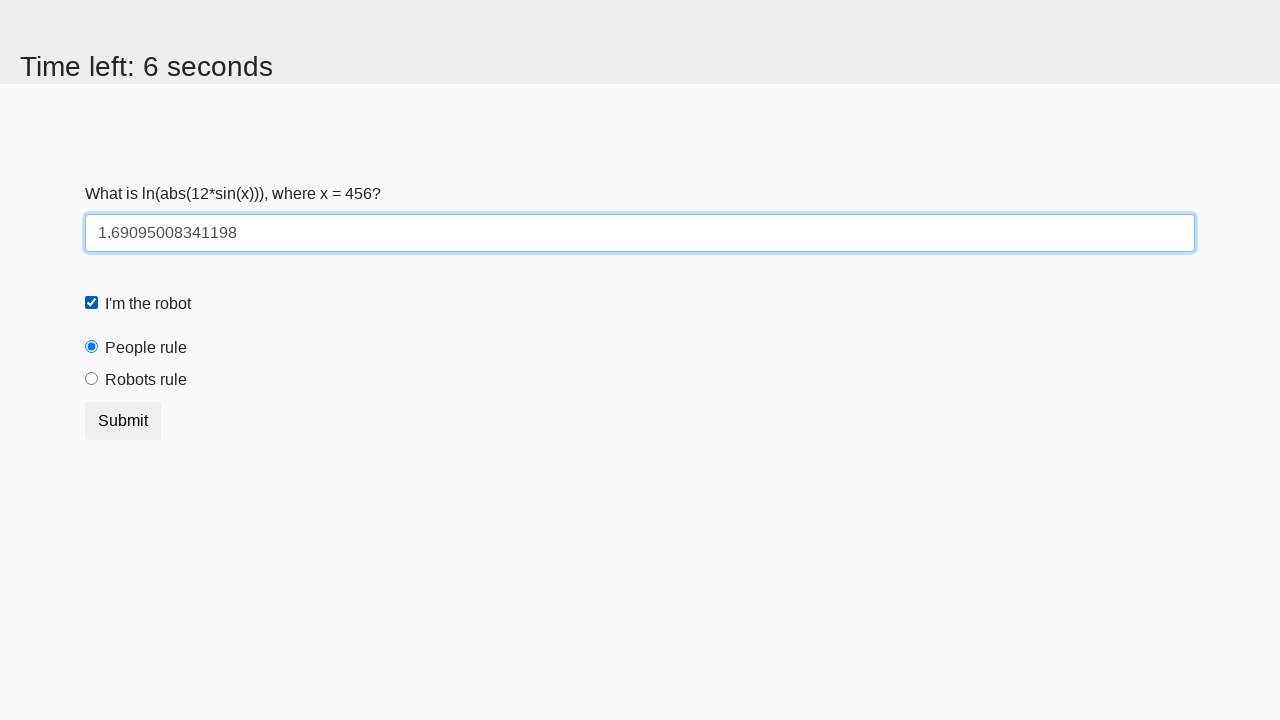

Clicked the robots rule radio button at (92, 379) on #robotsRule
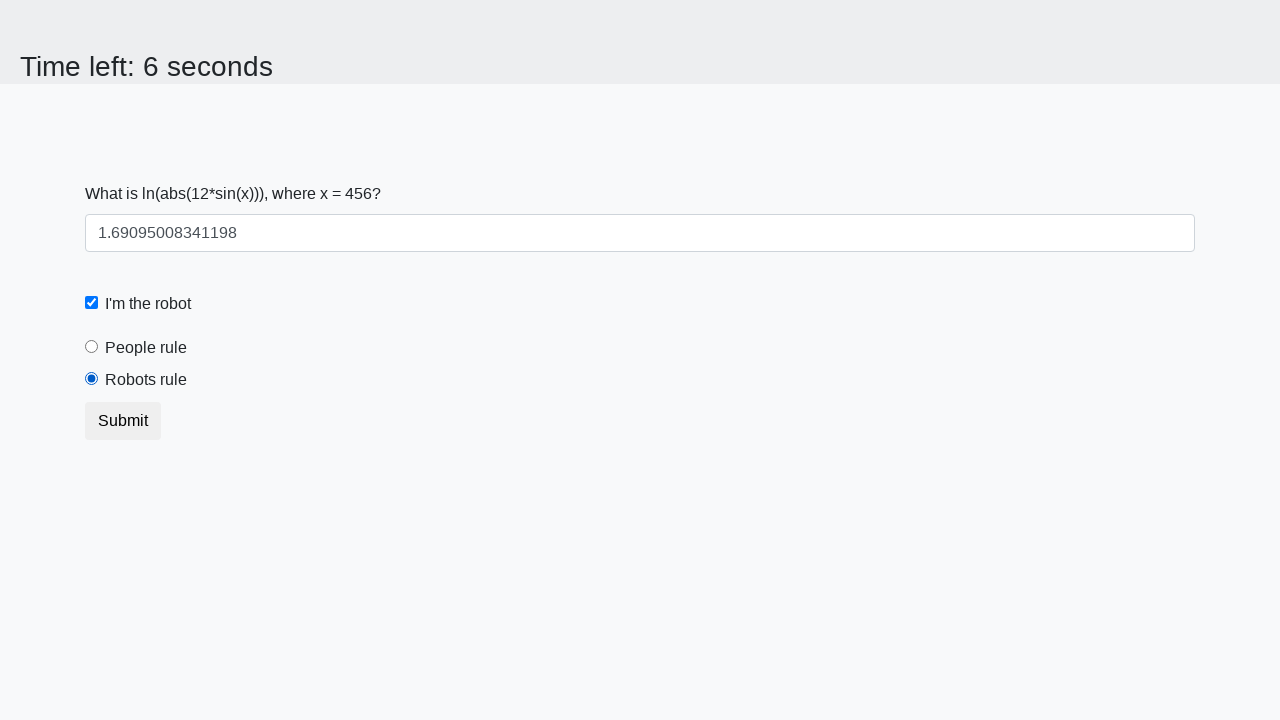

Clicked submit button to submit the form at (123, 421) on button
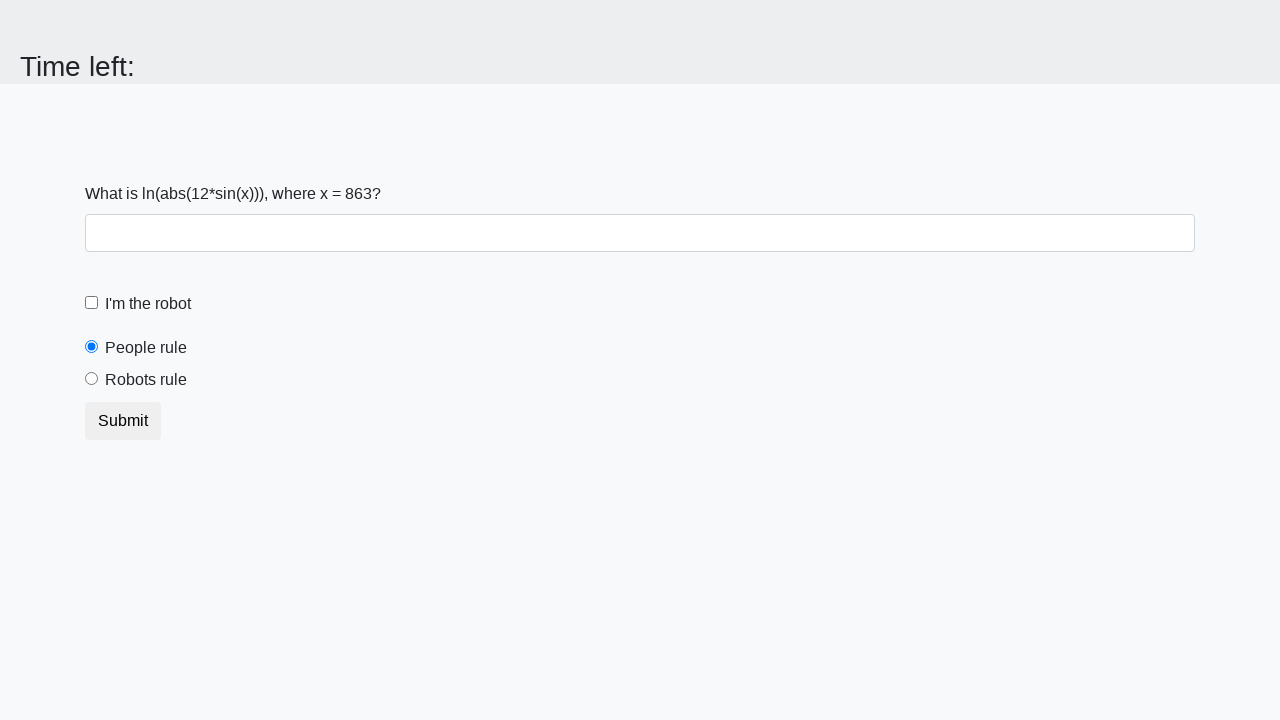

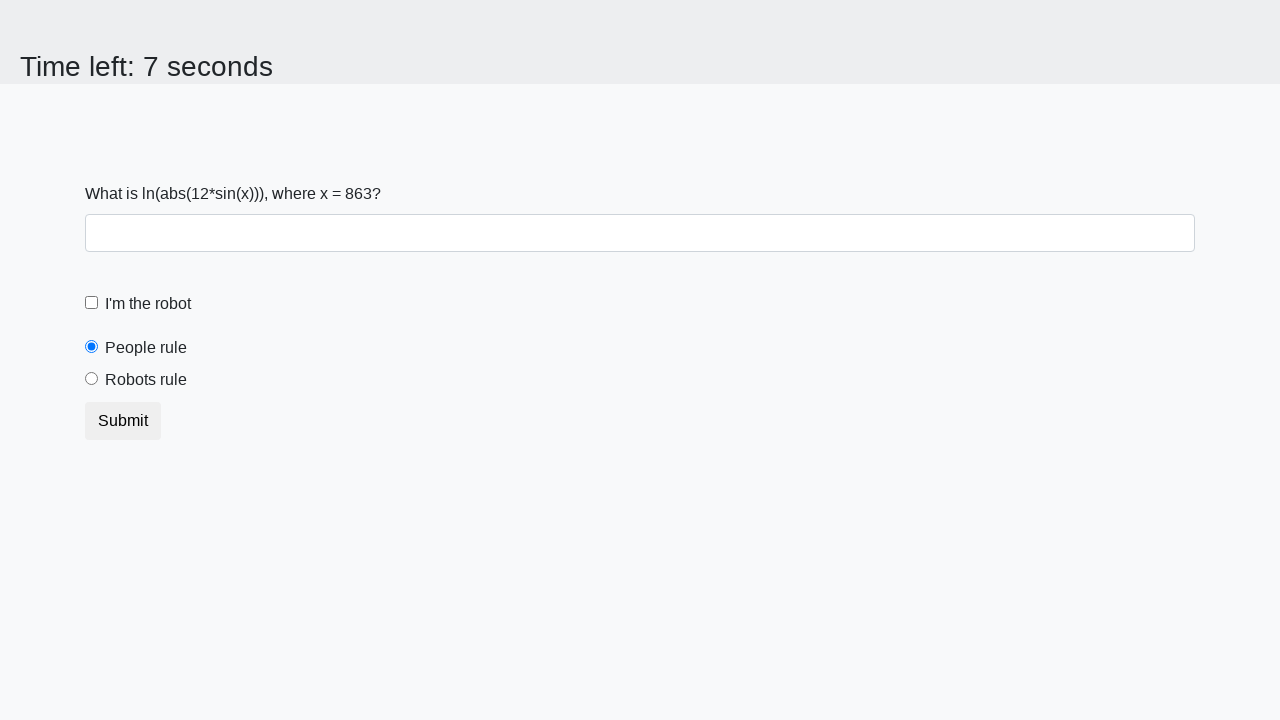